Tests un-marking items as complete by unchecking their checkboxes

Starting URL: https://demo.playwright.dev/todomvc

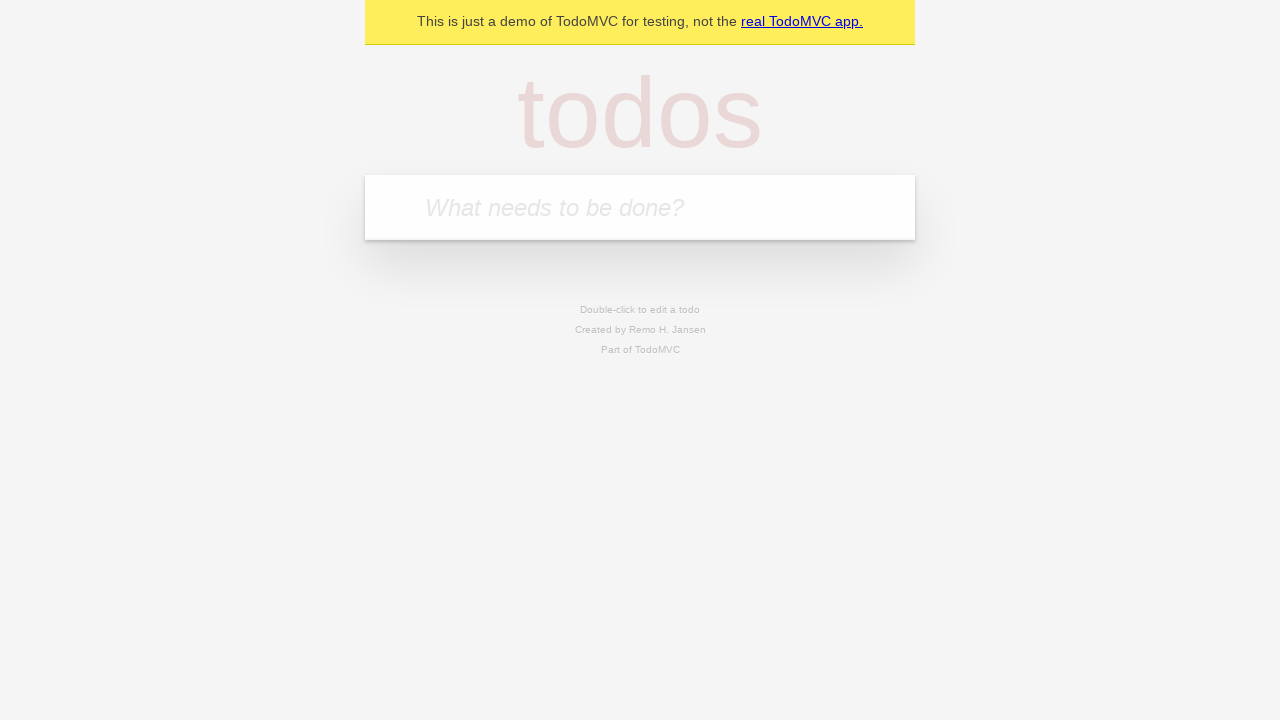

Filled todo input with 'buy some cheese' on internal:attr=[placeholder="What needs to be done?"i]
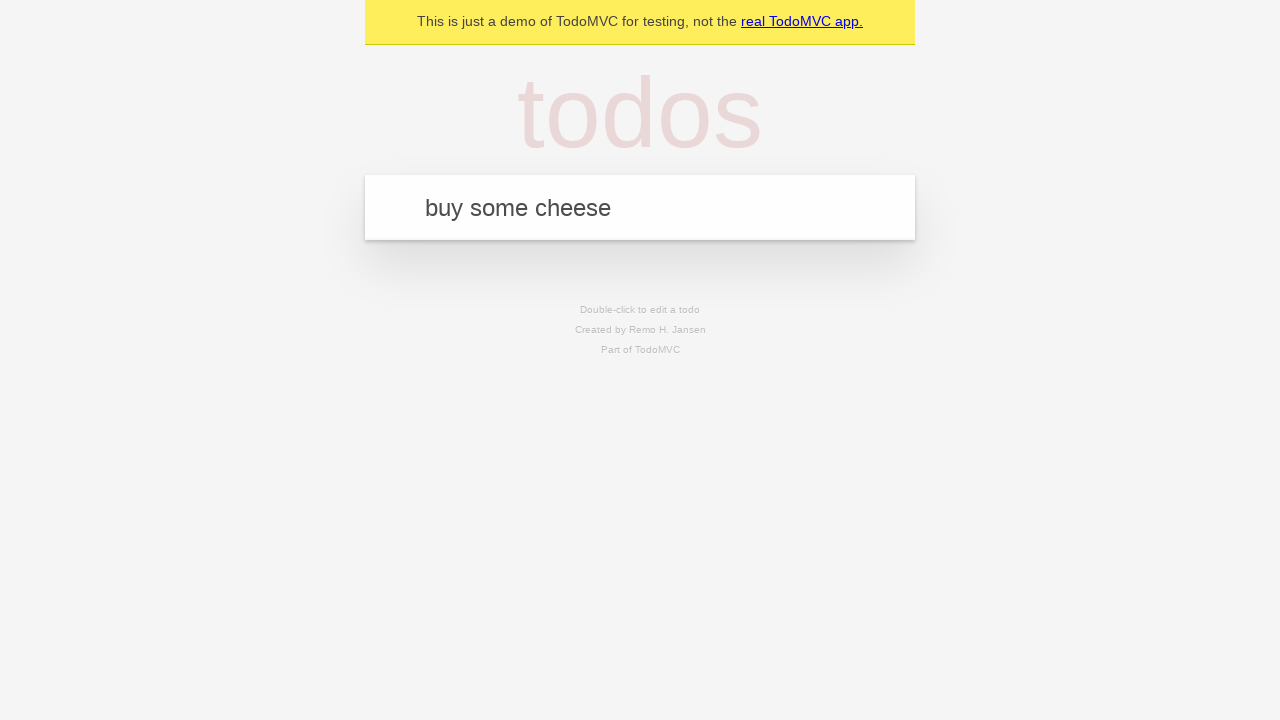

Pressed Enter to create todo item 'buy some cheese' on internal:attr=[placeholder="What needs to be done?"i]
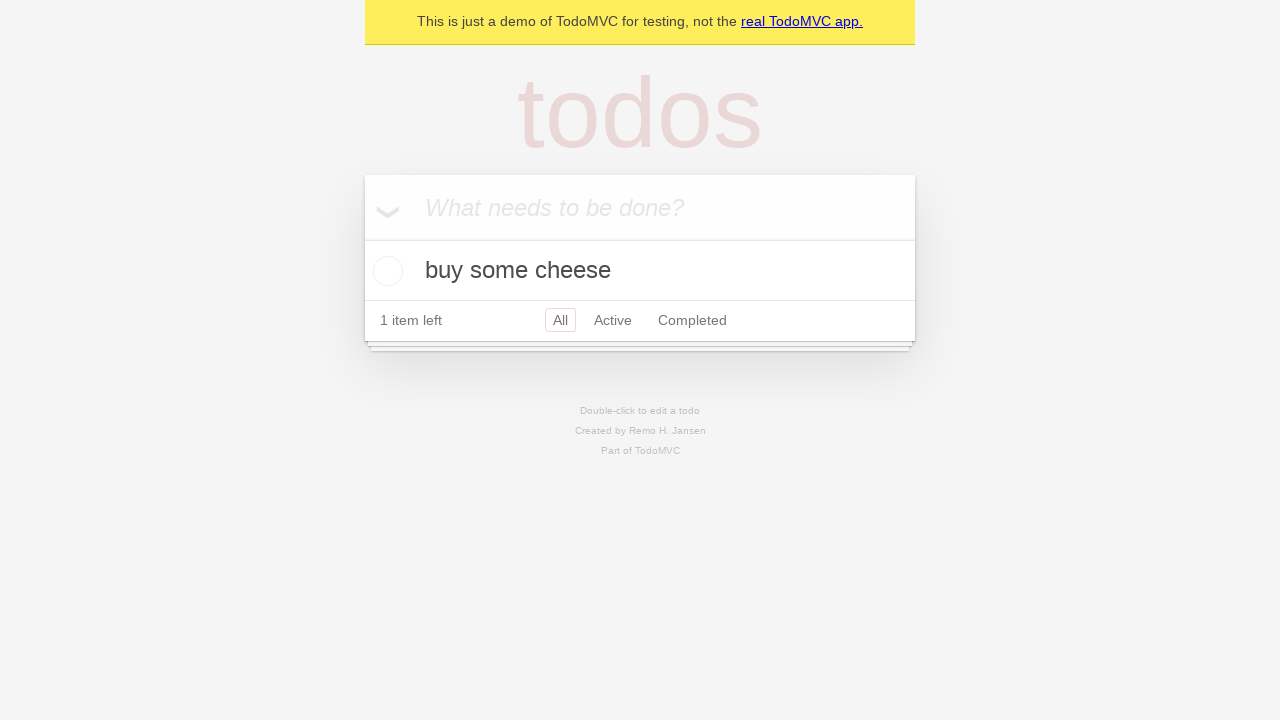

Filled todo input with 'feed the cat' on internal:attr=[placeholder="What needs to be done?"i]
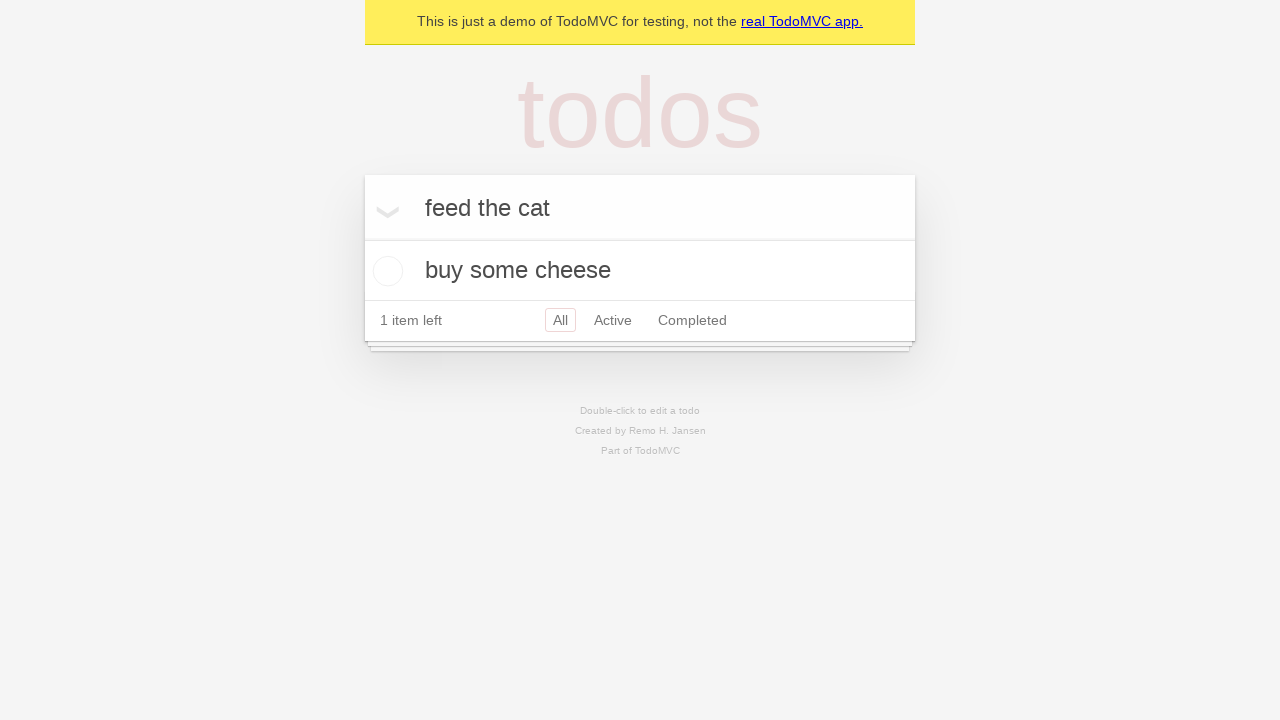

Pressed Enter to create todo item 'feed the cat' on internal:attr=[placeholder="What needs to be done?"i]
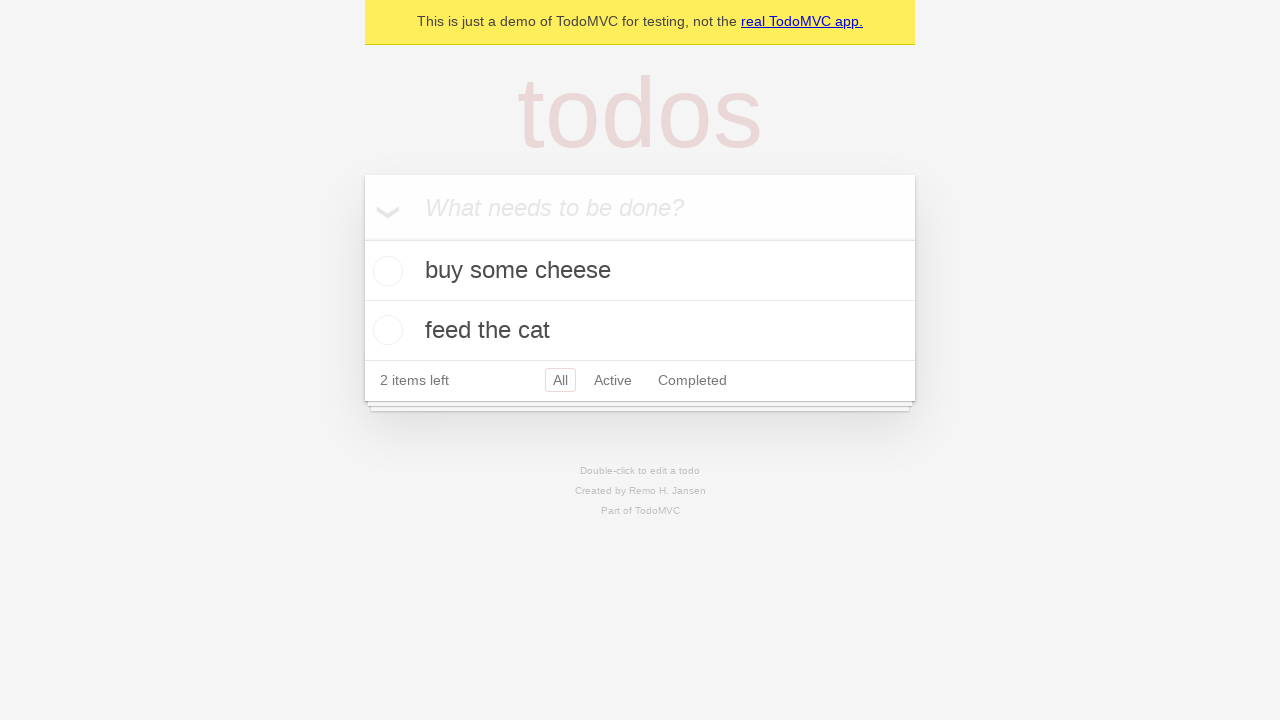

Located first todo item
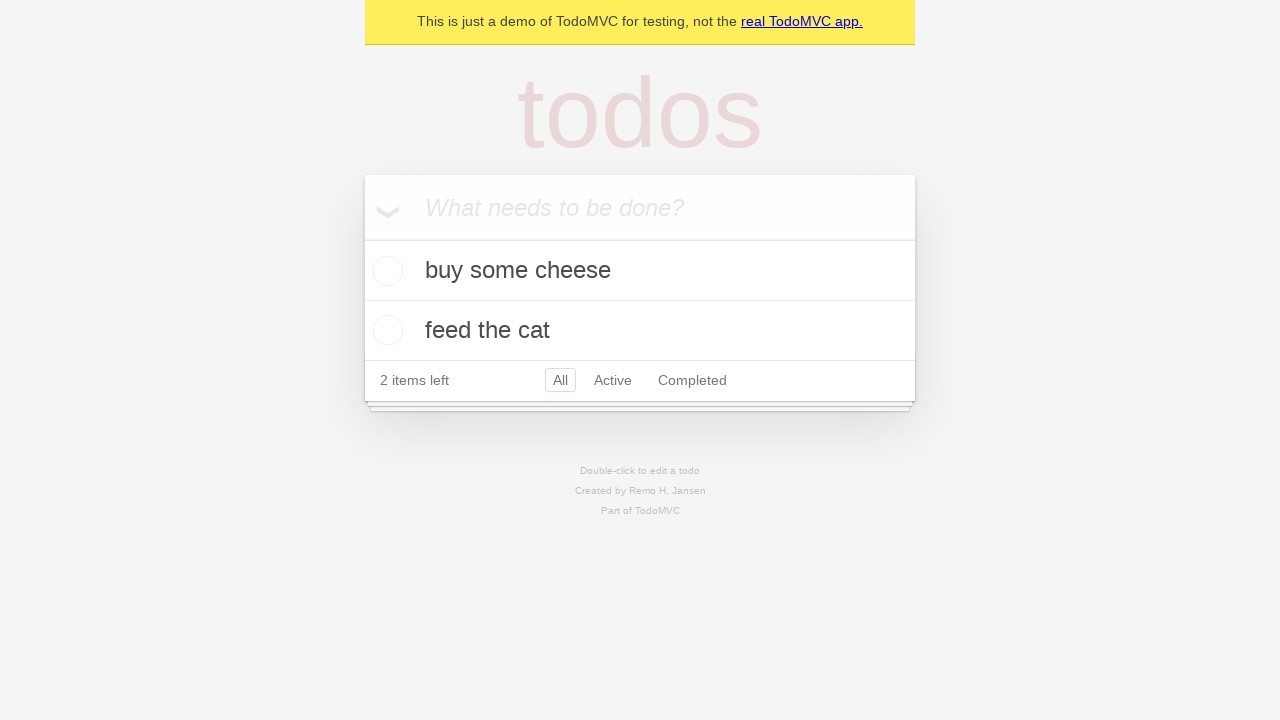

Located checkbox for first todo item
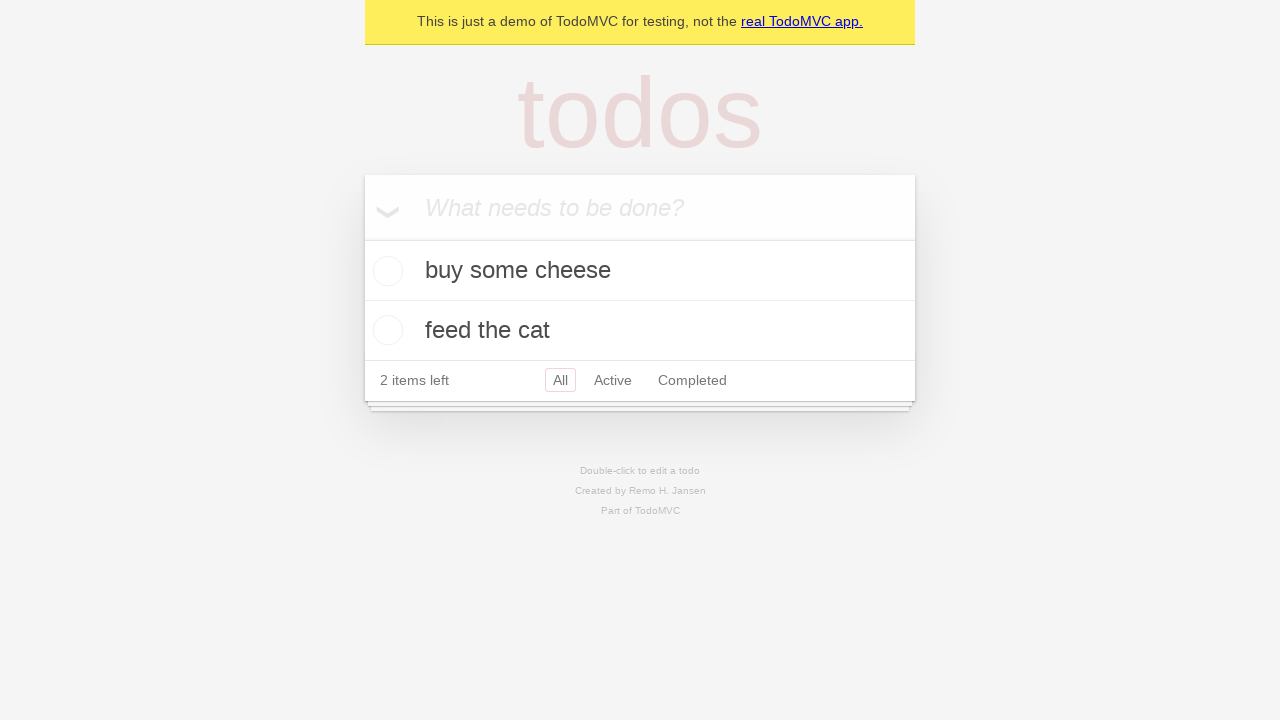

Checked the first todo item as complete at (385, 271) on internal:testid=[data-testid="todo-item"s] >> nth=0 >> internal:role=checkbox
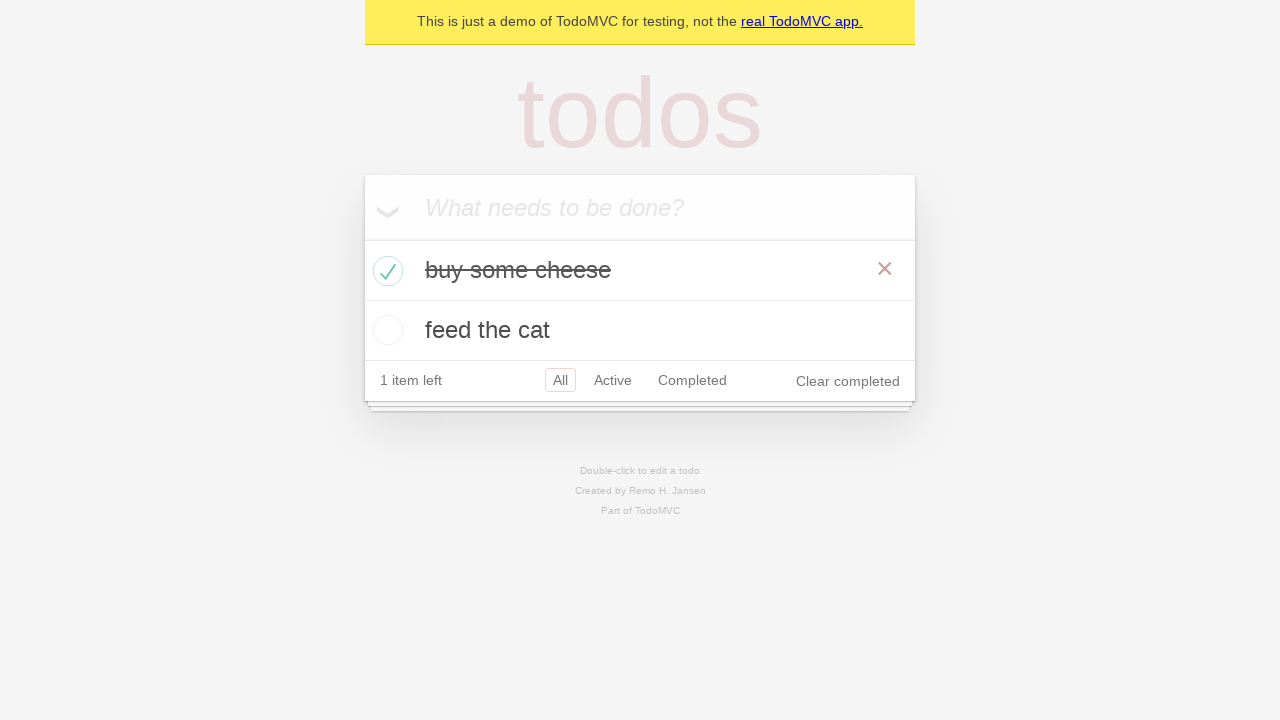

Unchecked the first todo item to mark as incomplete at (385, 271) on internal:testid=[data-testid="todo-item"s] >> nth=0 >> internal:role=checkbox
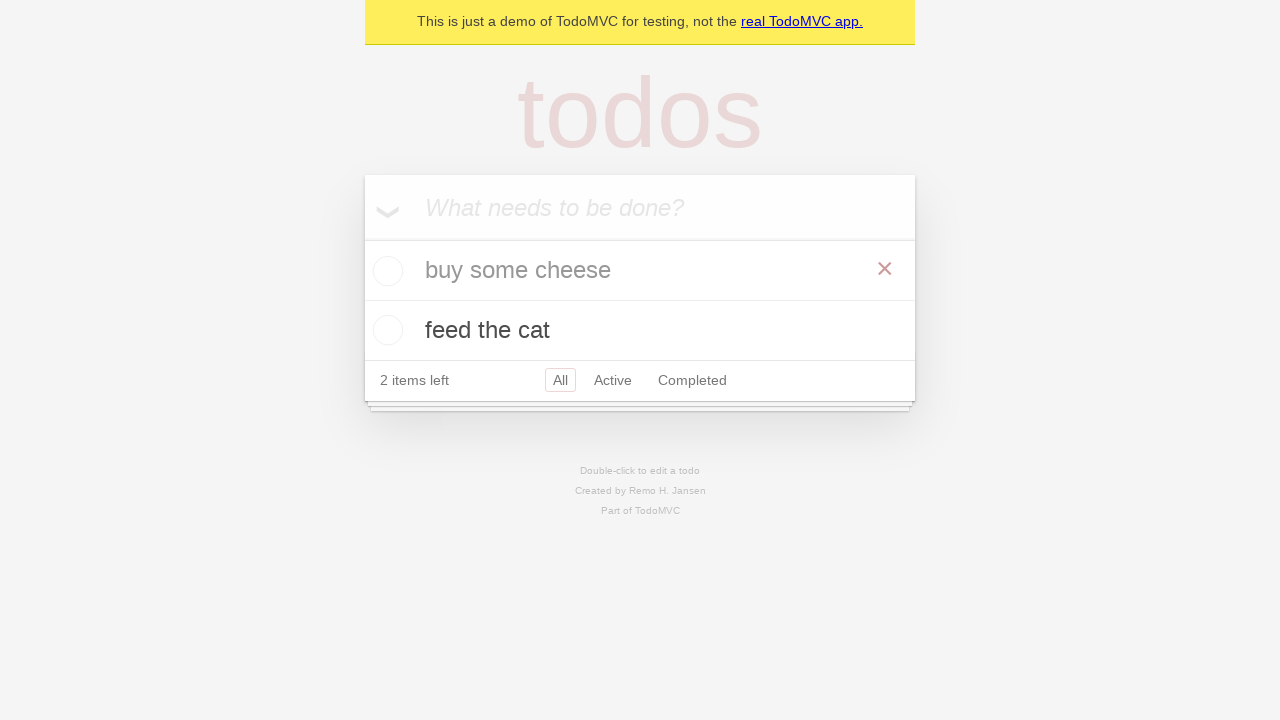

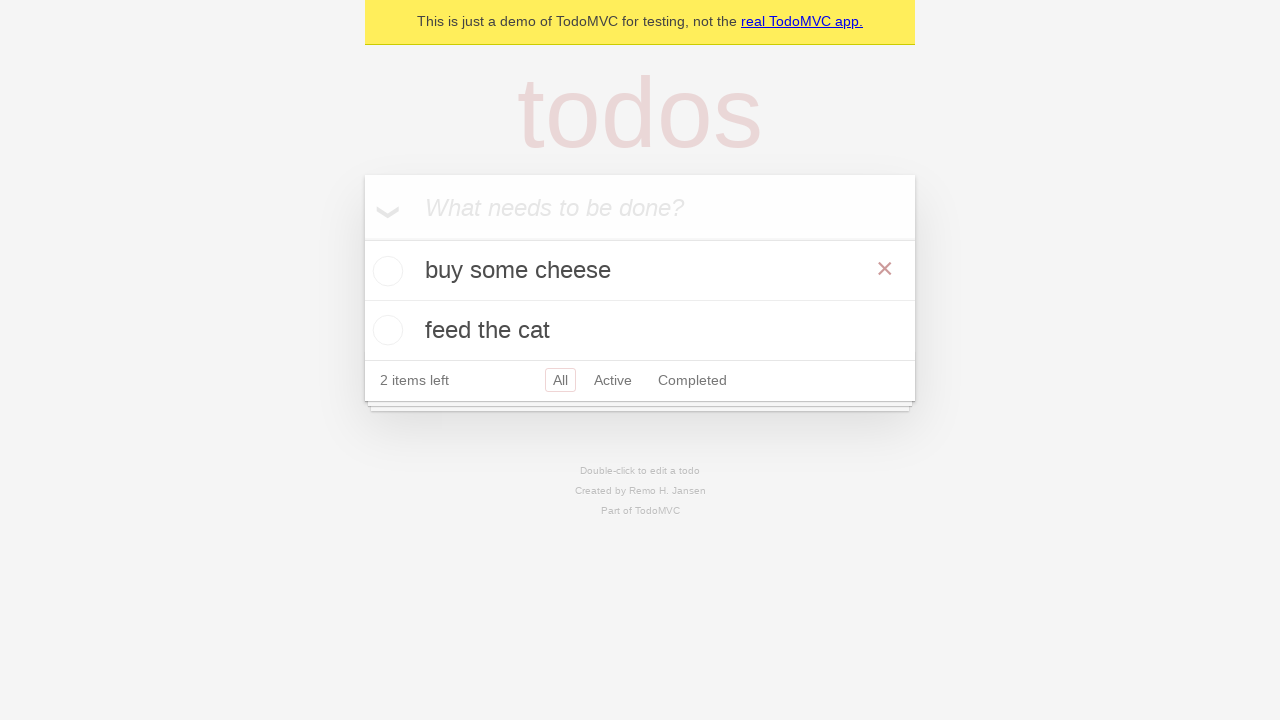